Tests navigation to a DevExtreme documentation page and scrolls to a specific section about using paging with other data processing plugins using JavaScript scroll injection.

Starting URL: https://devexpress.github.io/devextreme-reactive/react/grid/docs/guides/paging/

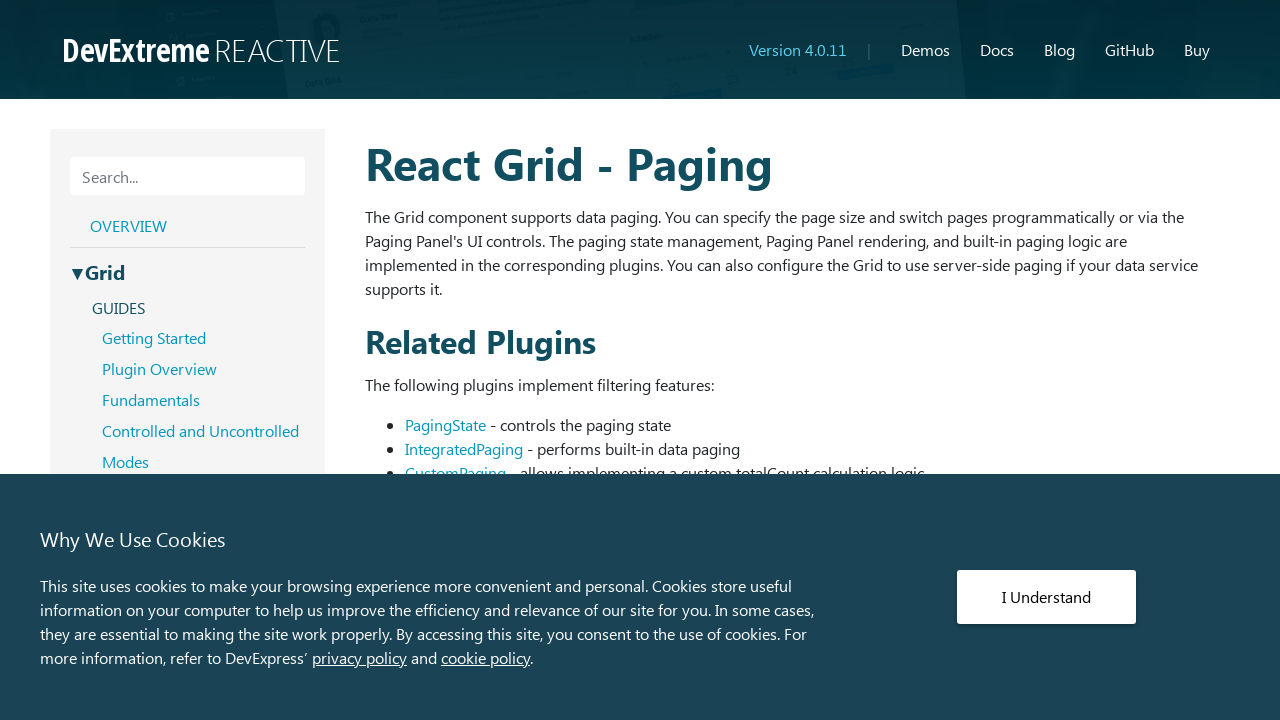

Page loaded with domcontentloaded state
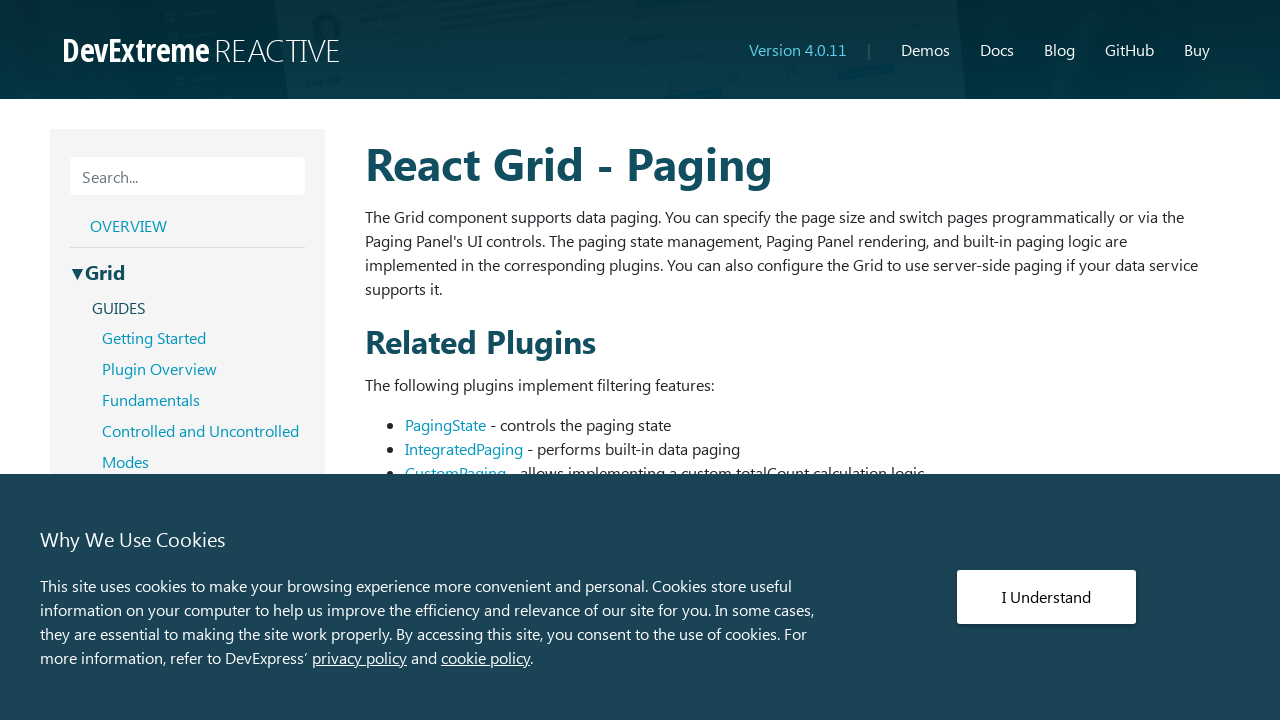

Located the 'use paging with other data processing plugins' section
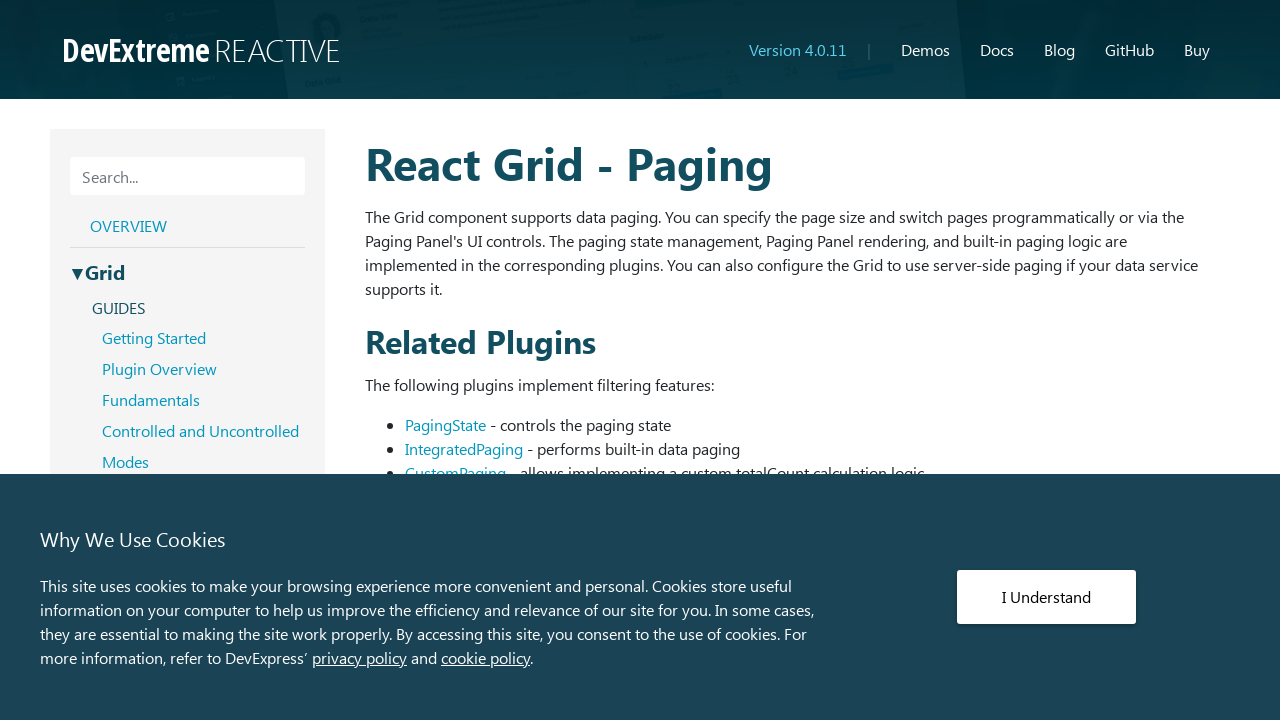

Scrolled to the 'use paging with other data processing plugins' section
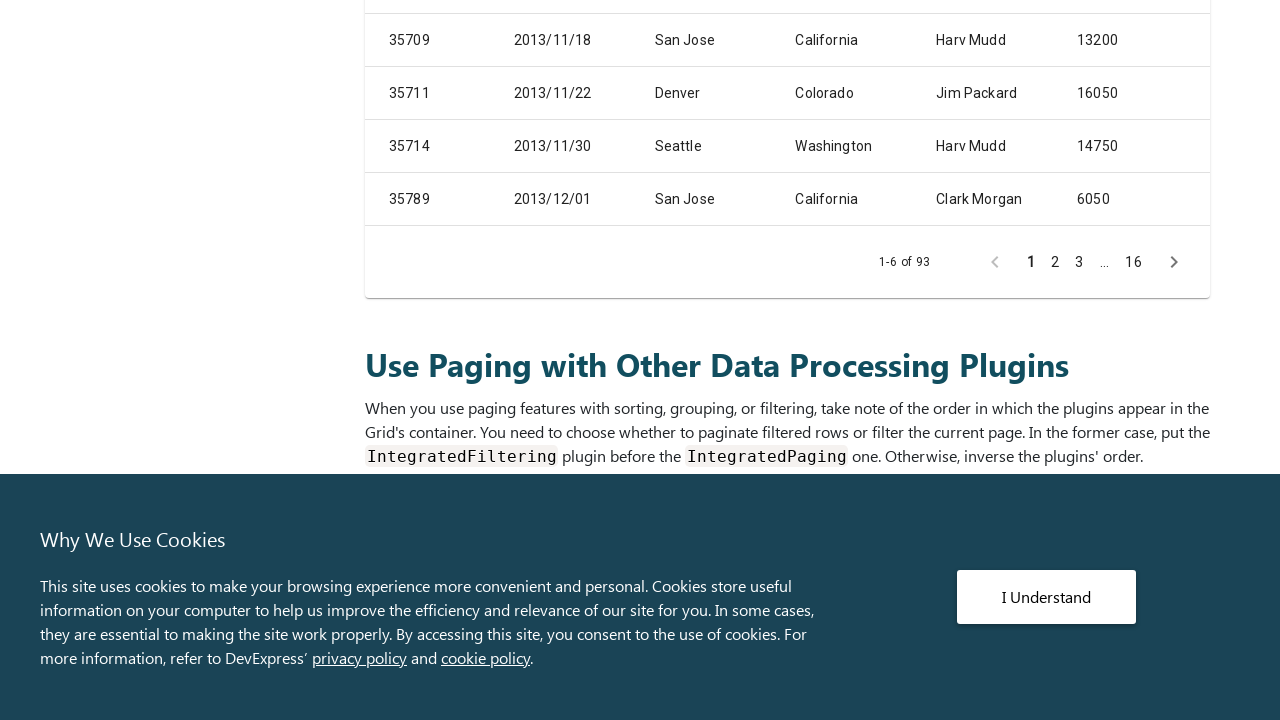

Waited for scroll animation to complete
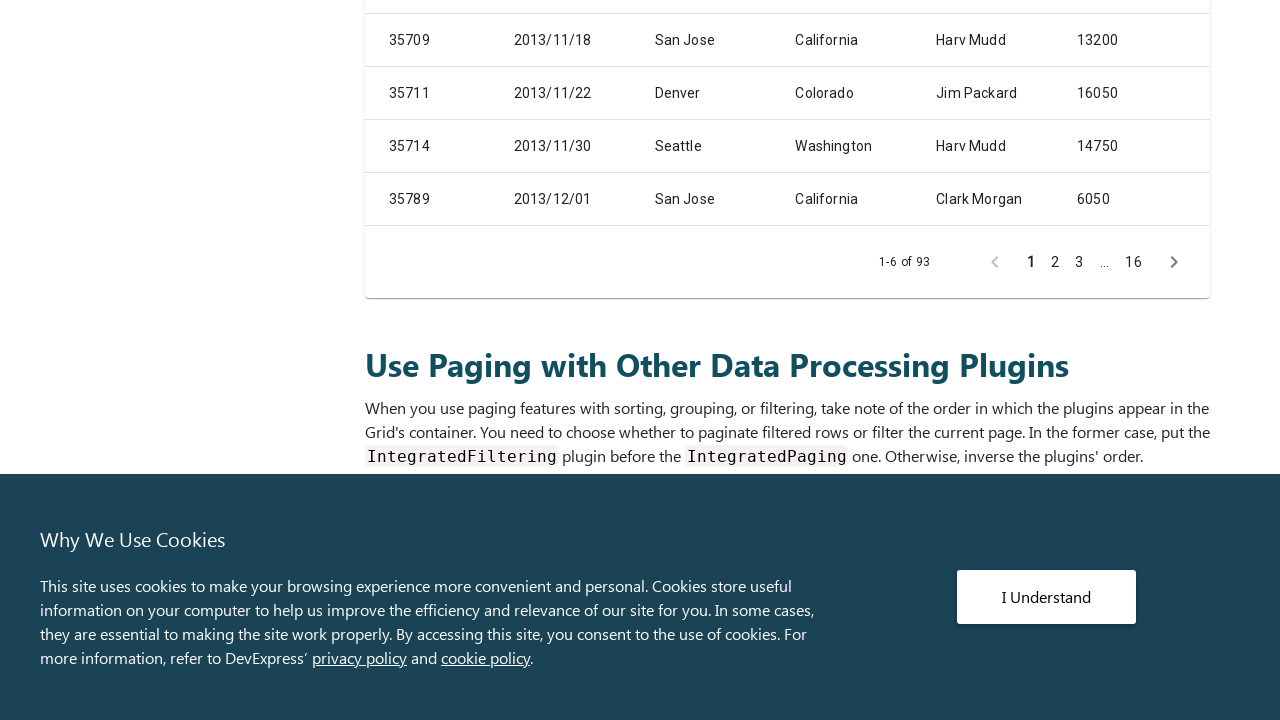

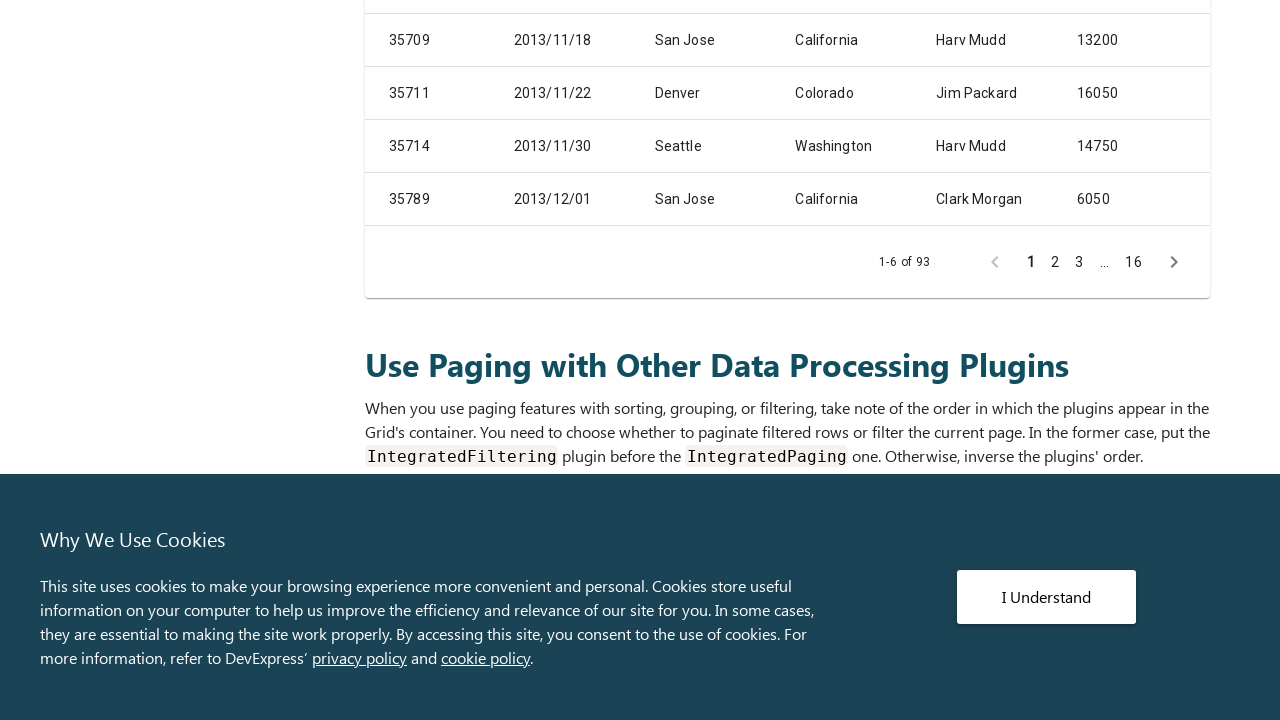